Tests frame handling by accessing a frame using frame_locator() method with src attribute selector and filling an input field inside the frame.

Starting URL: https://ui.vision/demo/webtest/frames/

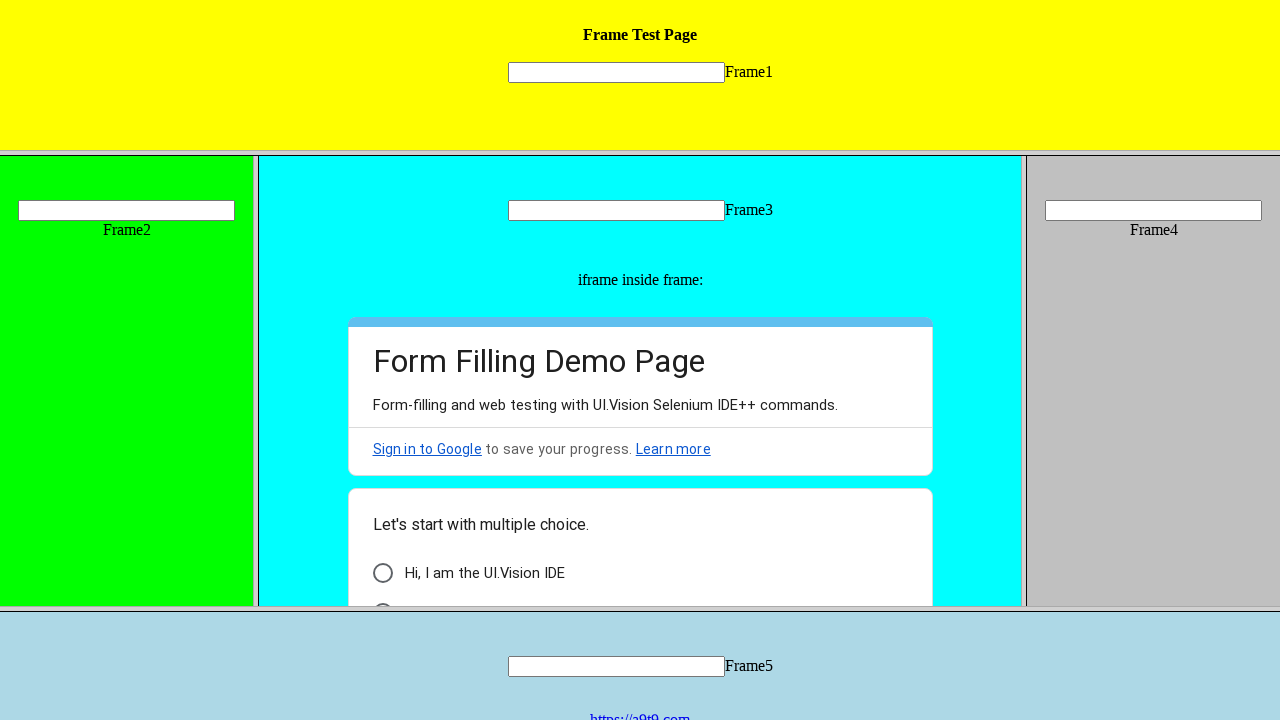

Located frame with src='frame_1.html' using frame_locator()
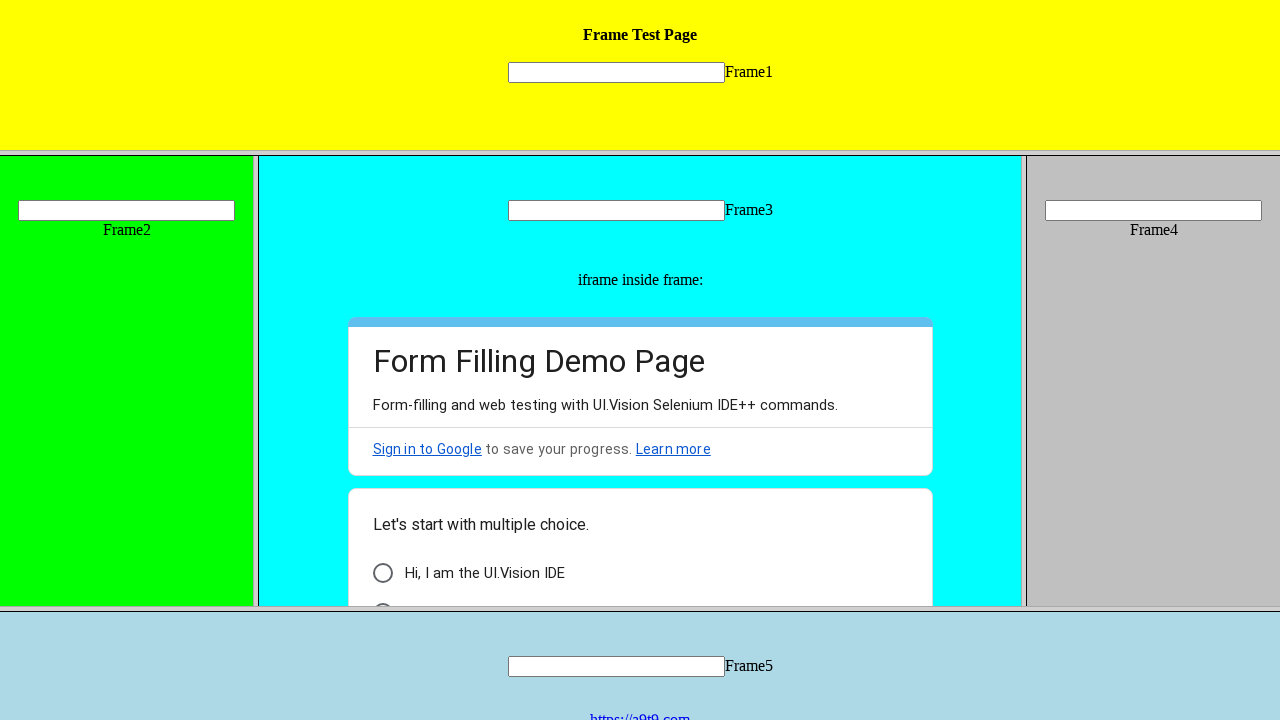

Filled input field 'mytext1' inside frame with 'Playwright' on frame[src="frame_1.html"] >> internal:control=enter-frame >> input[name="mytext1
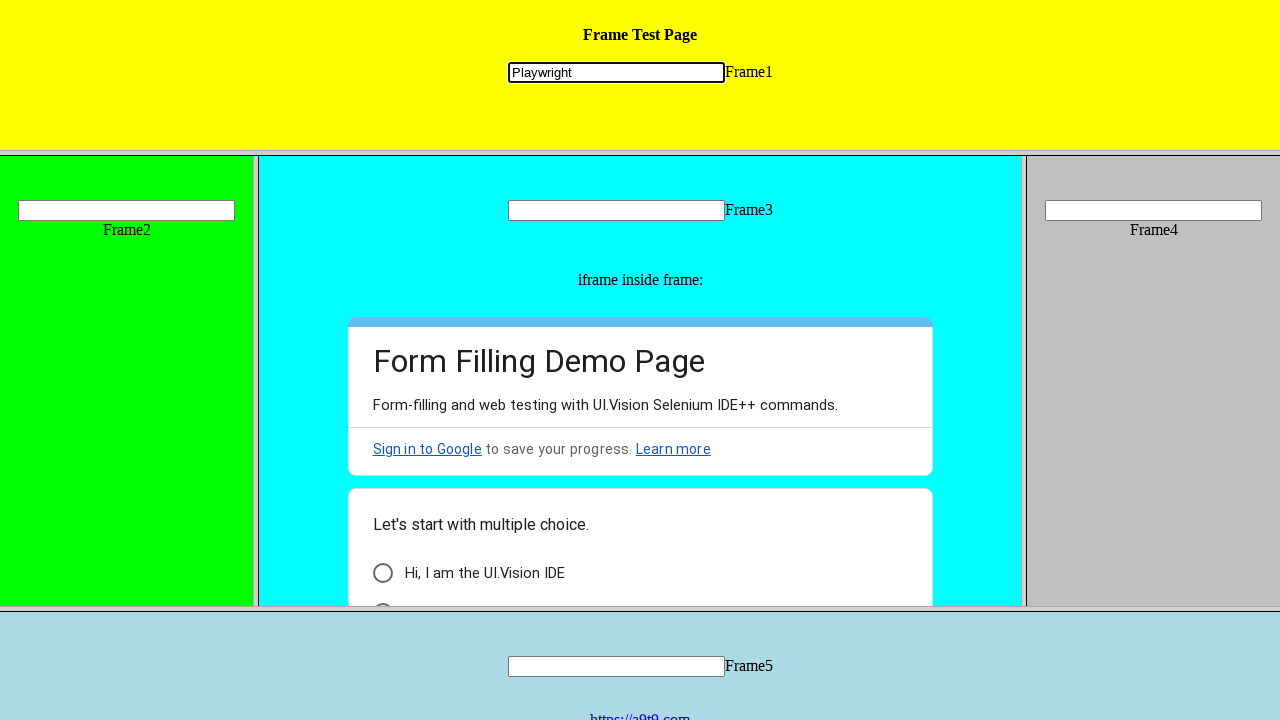

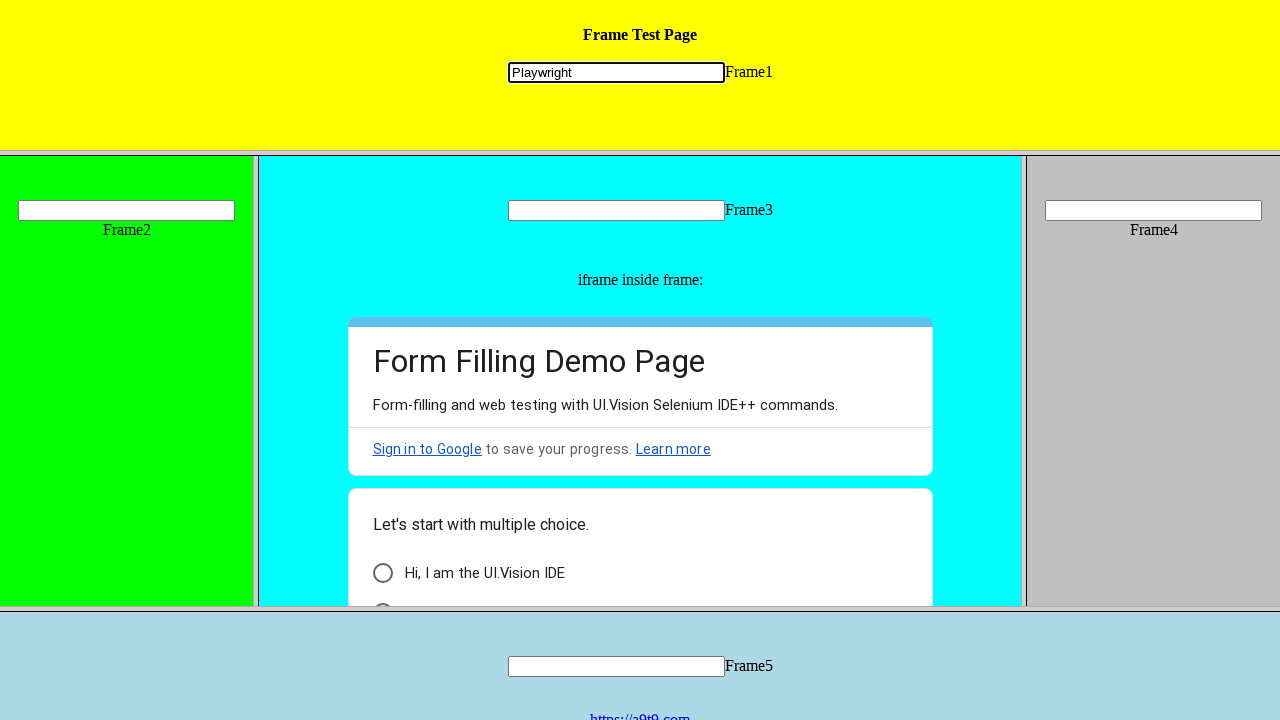